Tests JavaScript alert handling by clicking to trigger a confirm box alert and accepting it

Starting URL: http://demo.automationtesting.in/Alerts.html

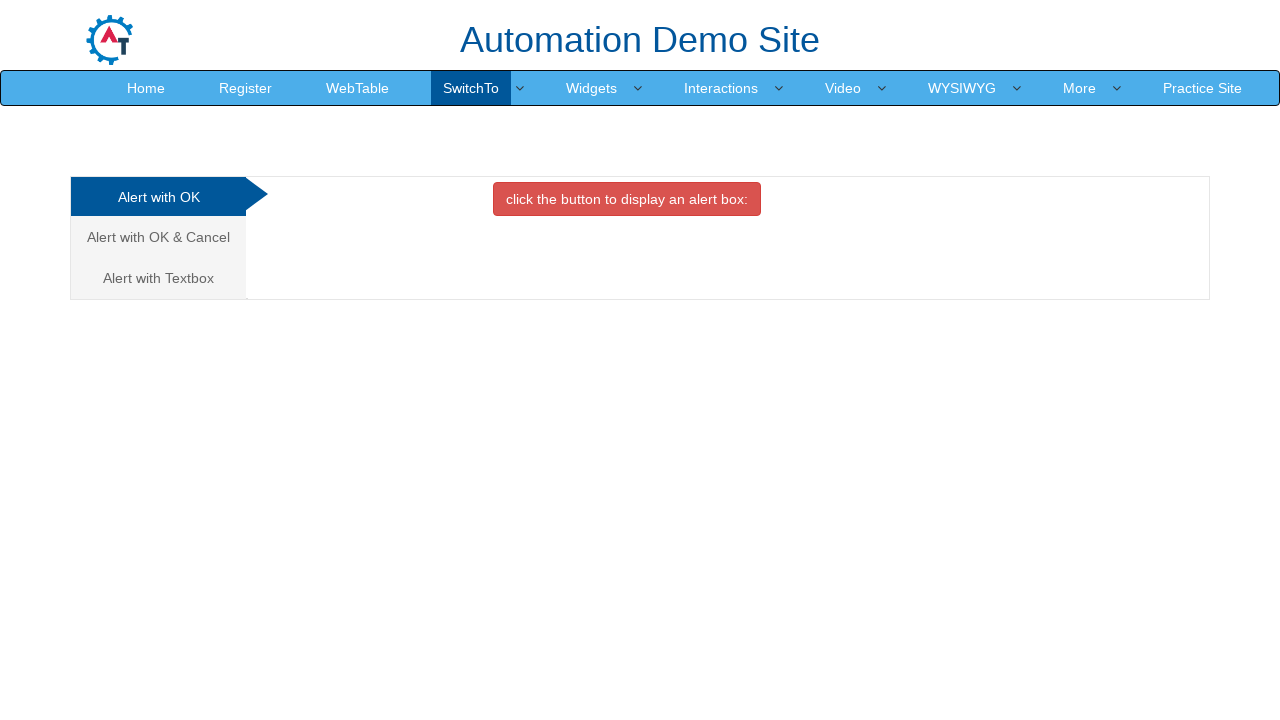

Clicked on 'Alert with OK & Cancel' tab at (158, 237) on xpath=//a[text()='Alert with OK & Cancel ']
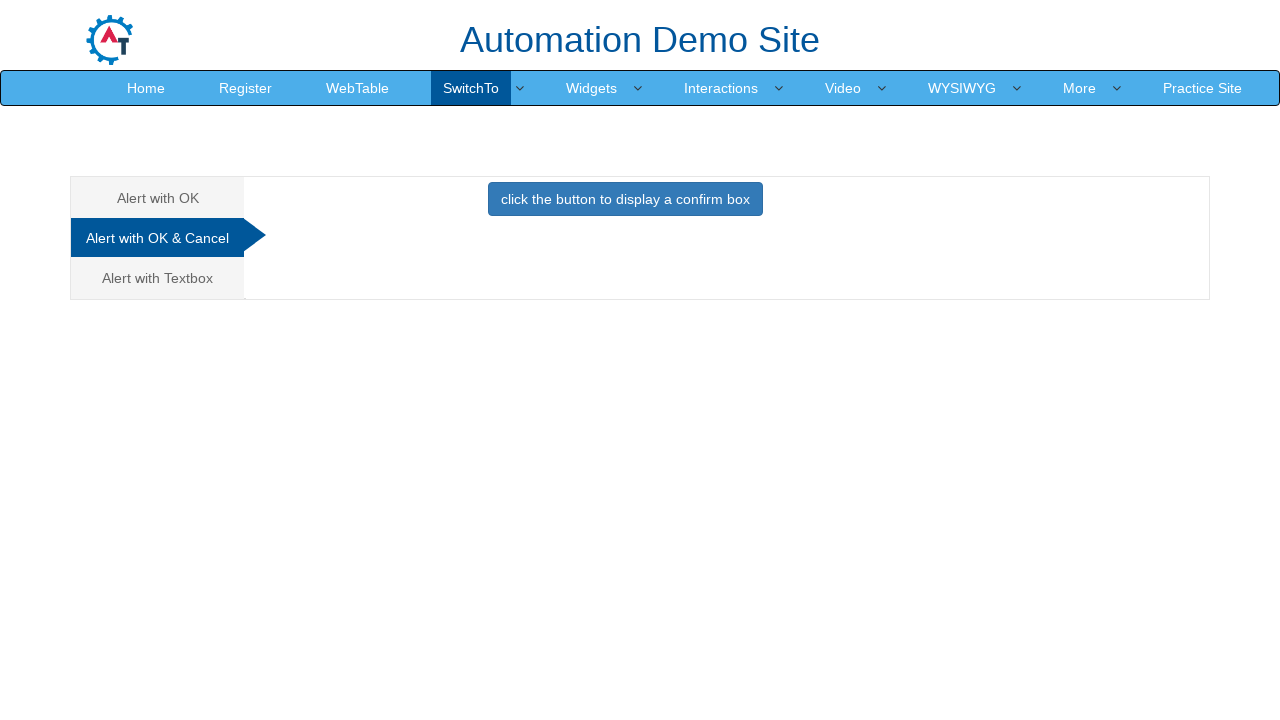

Clicked button to display confirm box at (625, 199) on xpath=//button[contains(text(),'display a confirm box')]
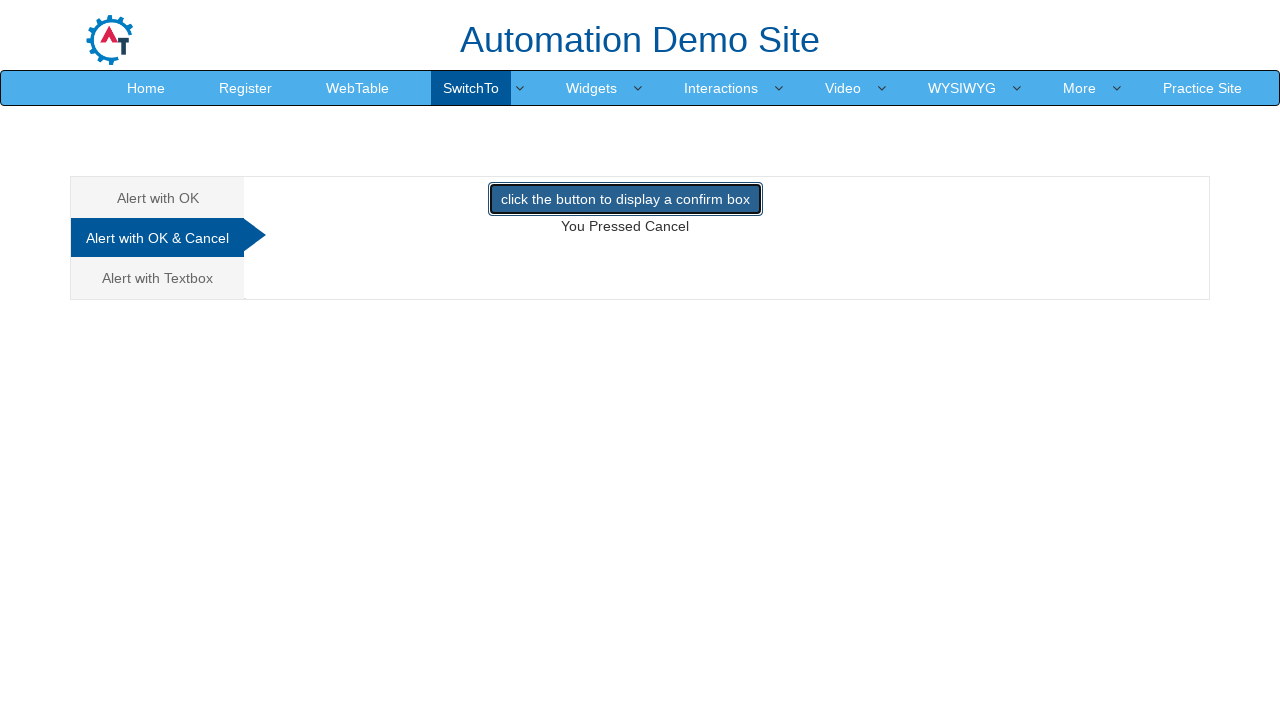

Set up dialog handler to accept confirm box
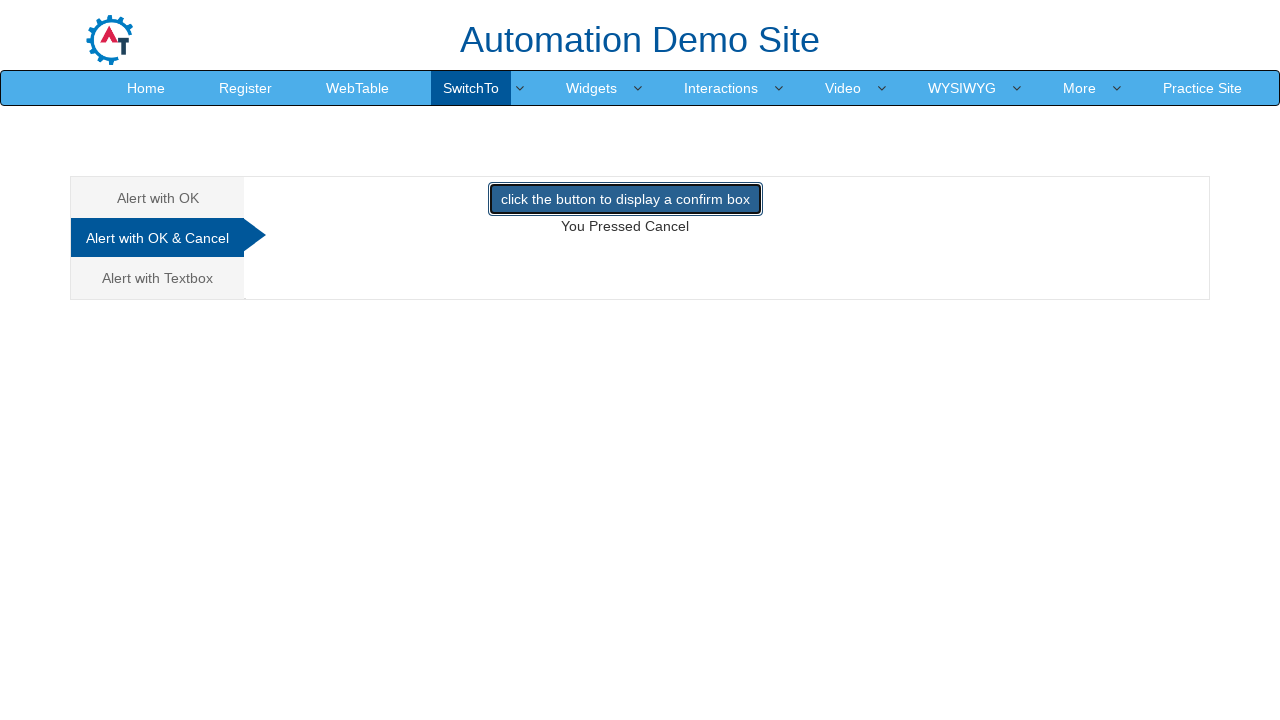

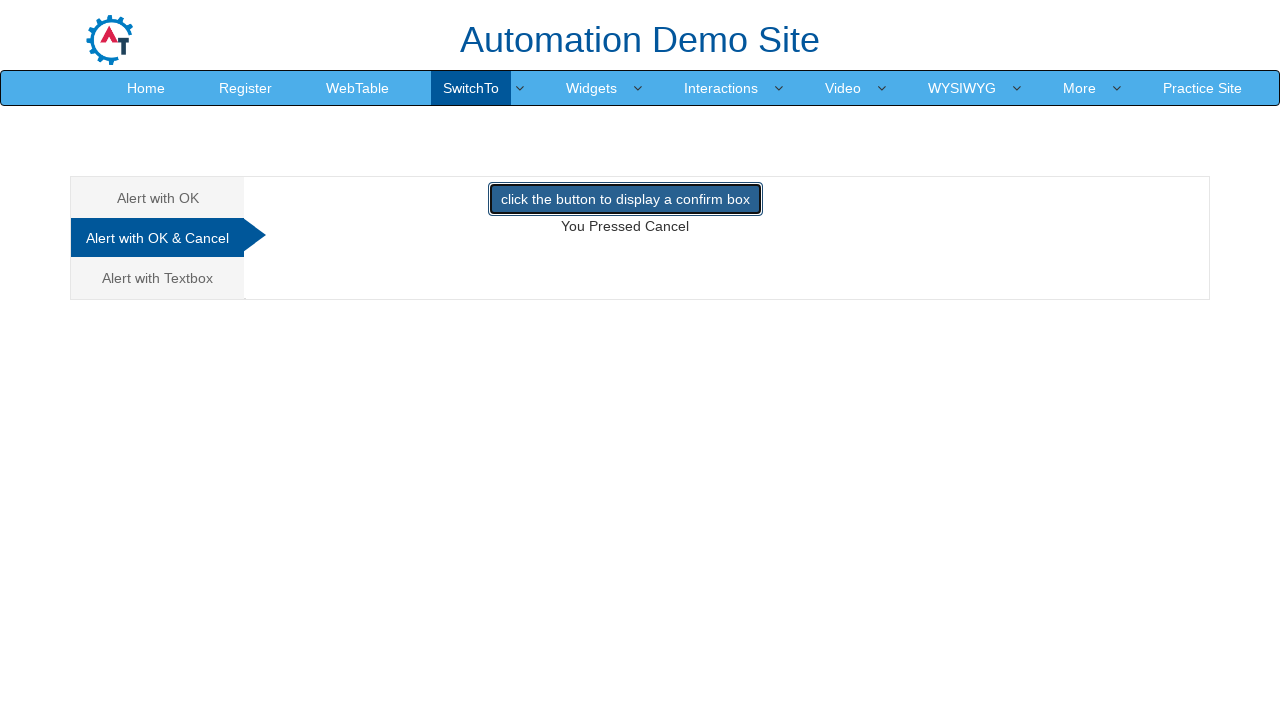